Tests multiplication functionality on an online calculator by computing 423 × 525 and verifying the result equals 222075

Starting URL: https://www.calculator.net/

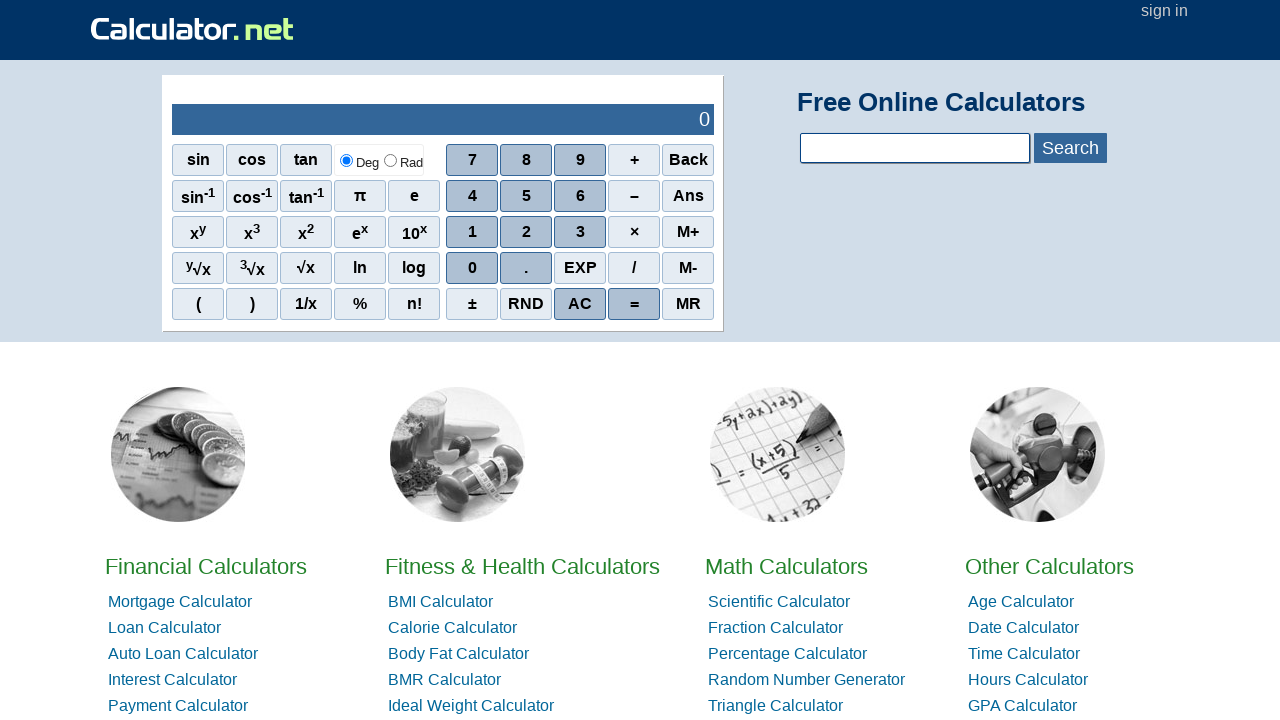

Clicked digit 4 at (472, 196) on xpath=//span[text()='4']
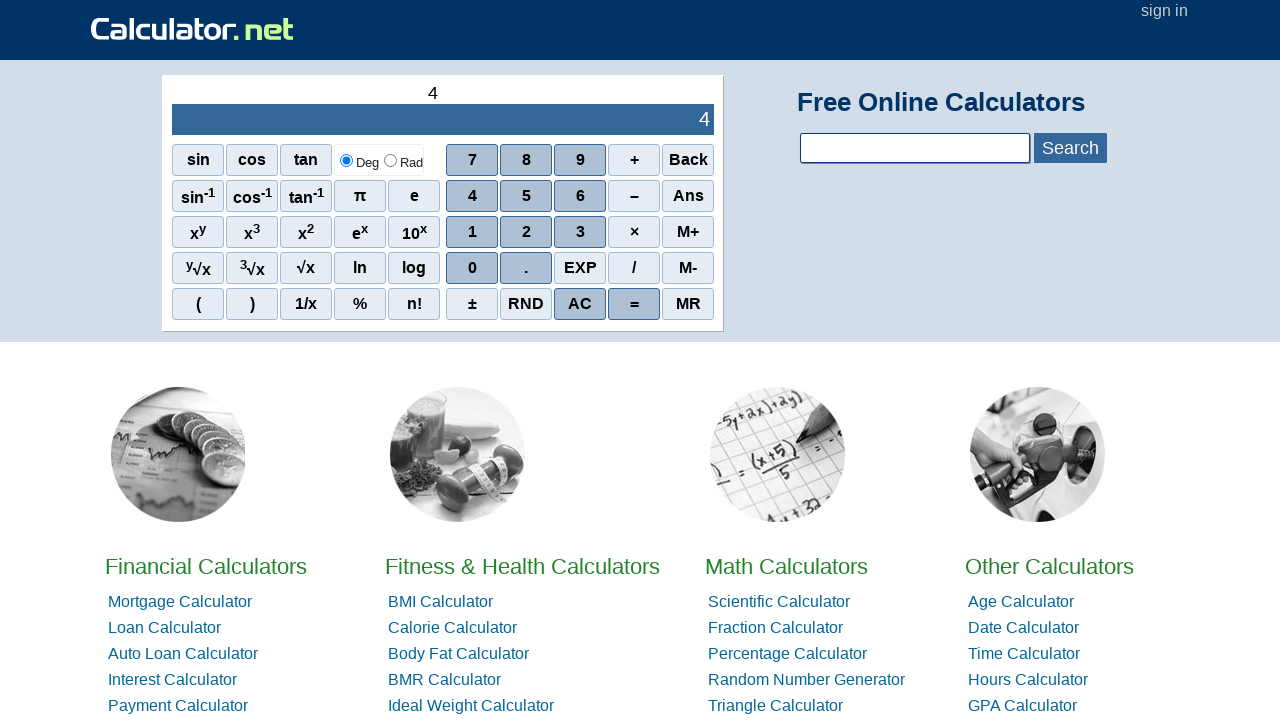

Clicked digit 2 at (526, 232) on xpath=//span[text()='2']
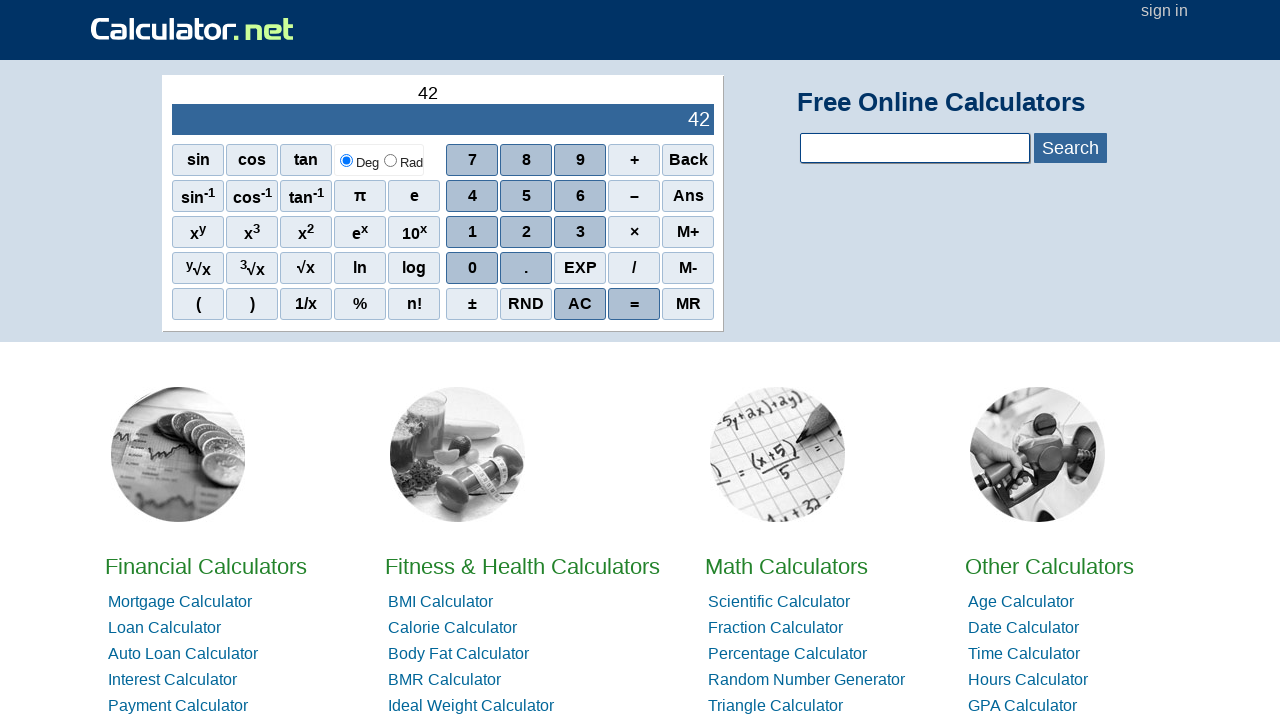

Clicked digit 3 at (580, 232) on xpath=//span[text()='3']
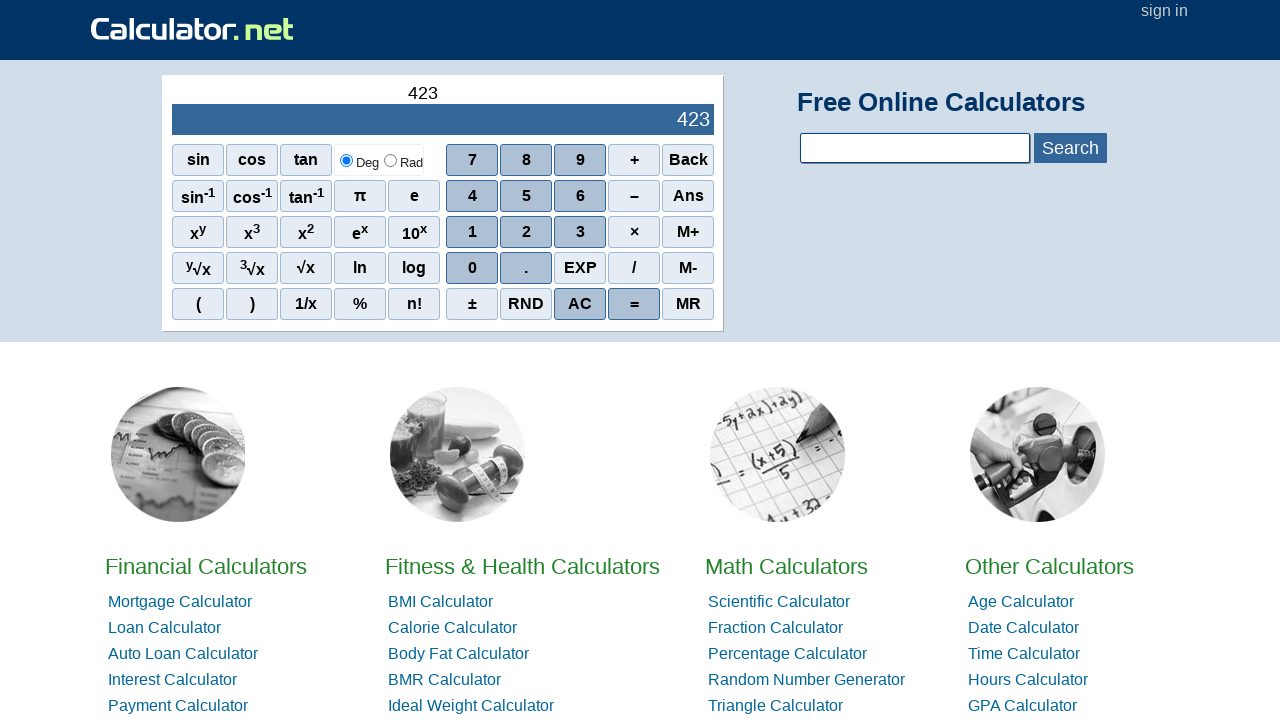

Clicked multiplication operator (×) at (634, 232) on xpath=//span[text()='×']
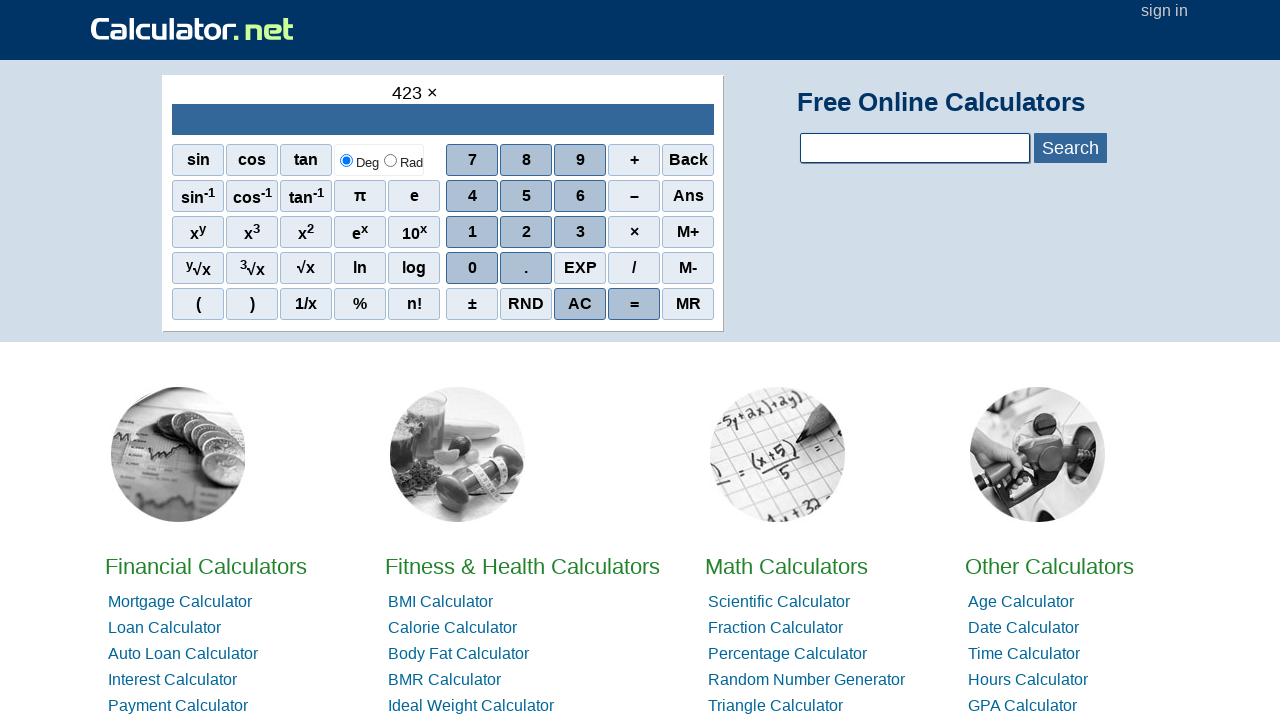

Clicked digit 5 at (526, 196) on xpath=//span[text()='5']
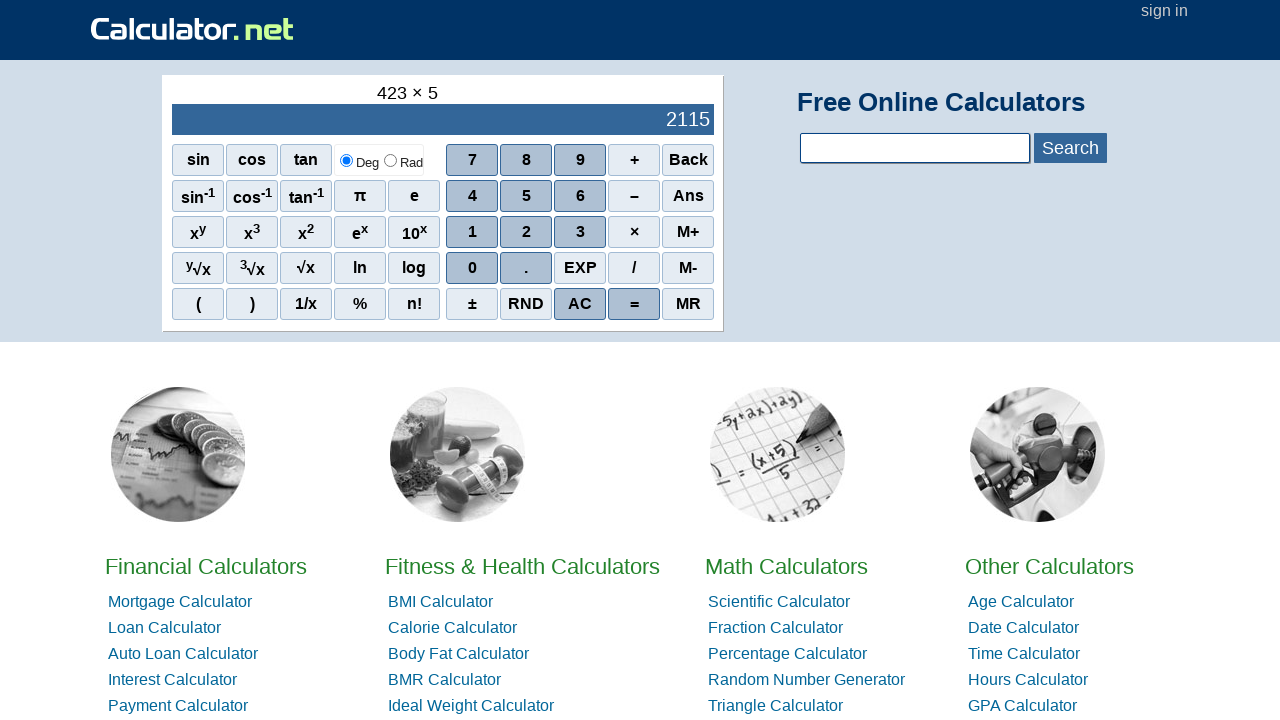

Clicked digit 2 at (526, 232) on xpath=//span[text()='2']
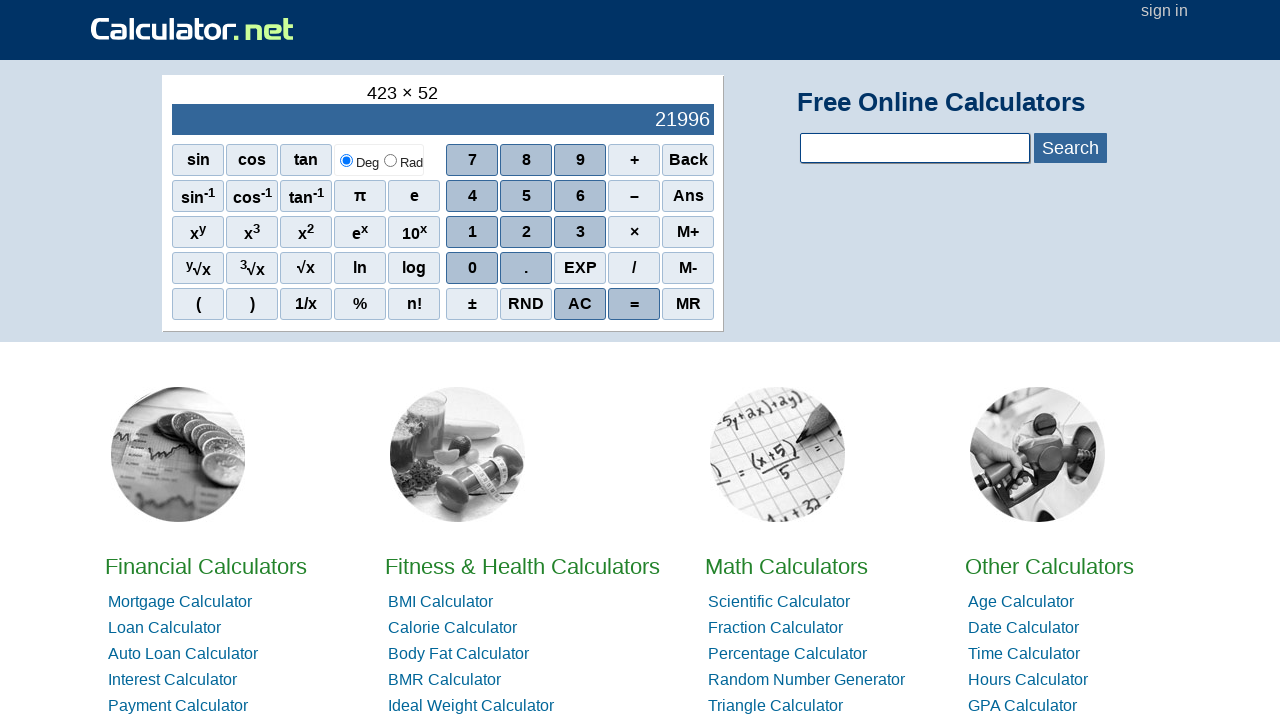

Clicked digit 5 at (526, 196) on xpath=//span[text()='5']
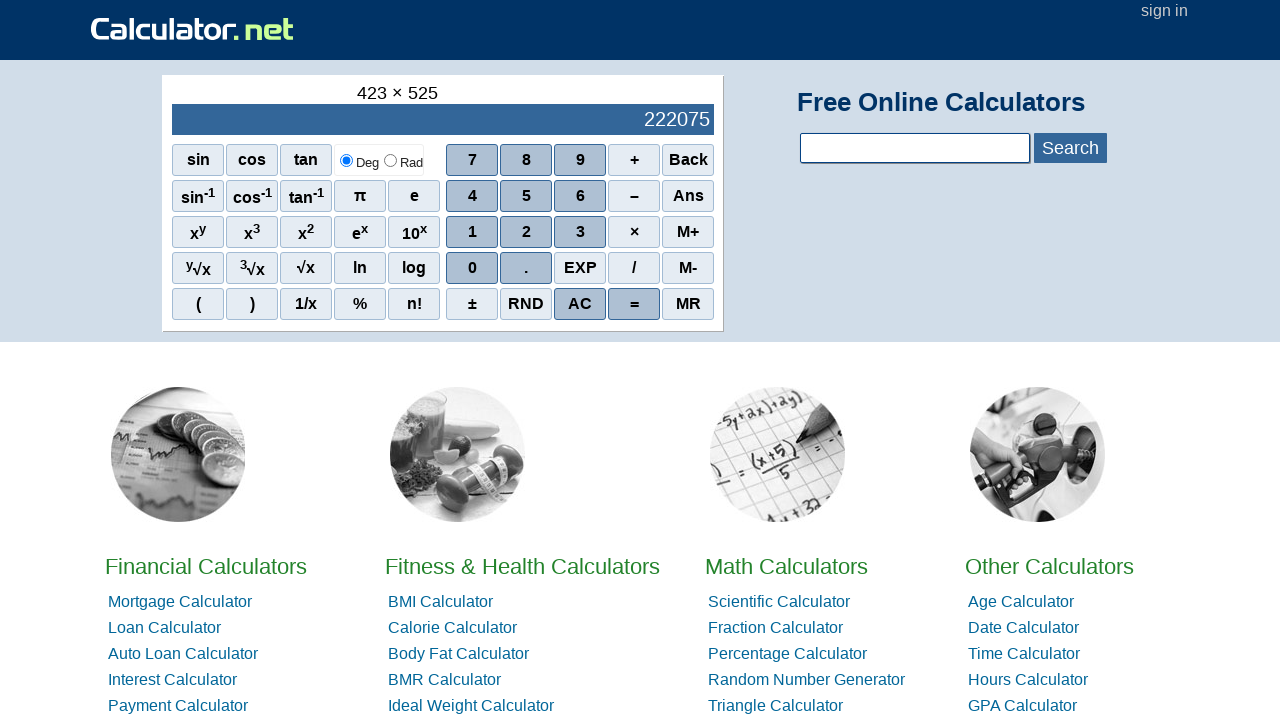

Clicked equals button to calculate 423 × 525 at (634, 304) on xpath=//span[text()='=']
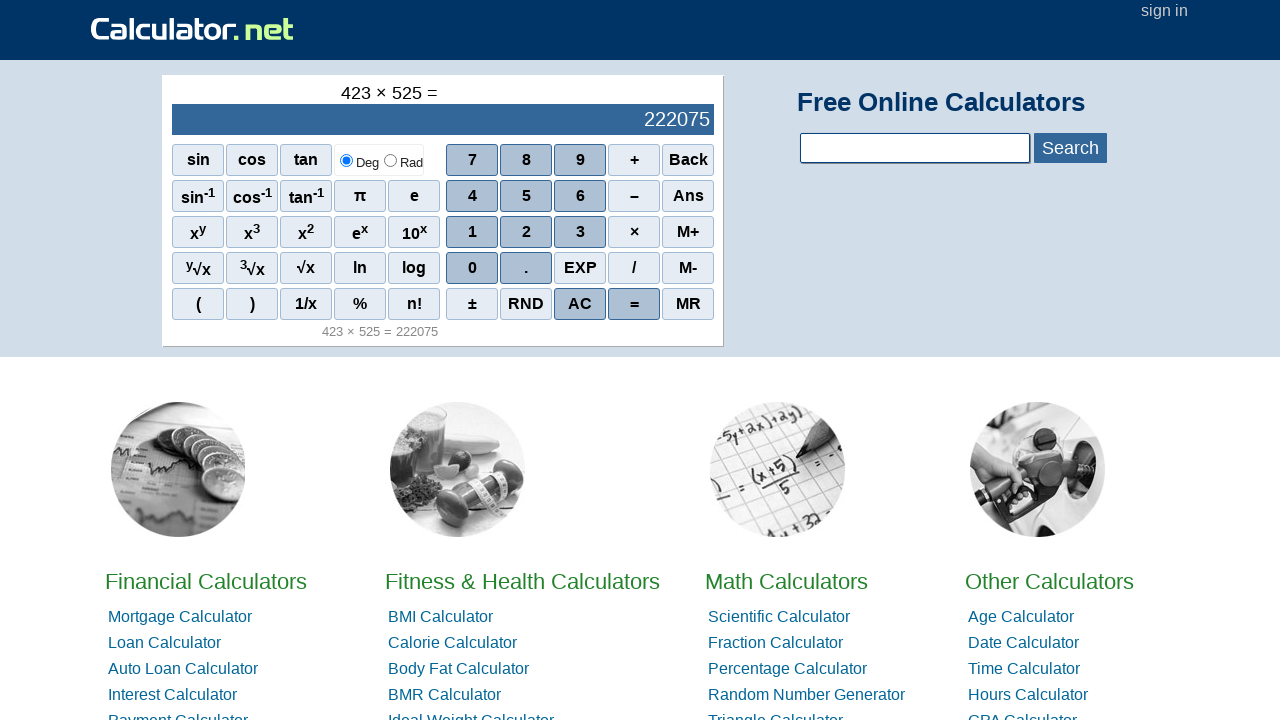

Result output element loaded
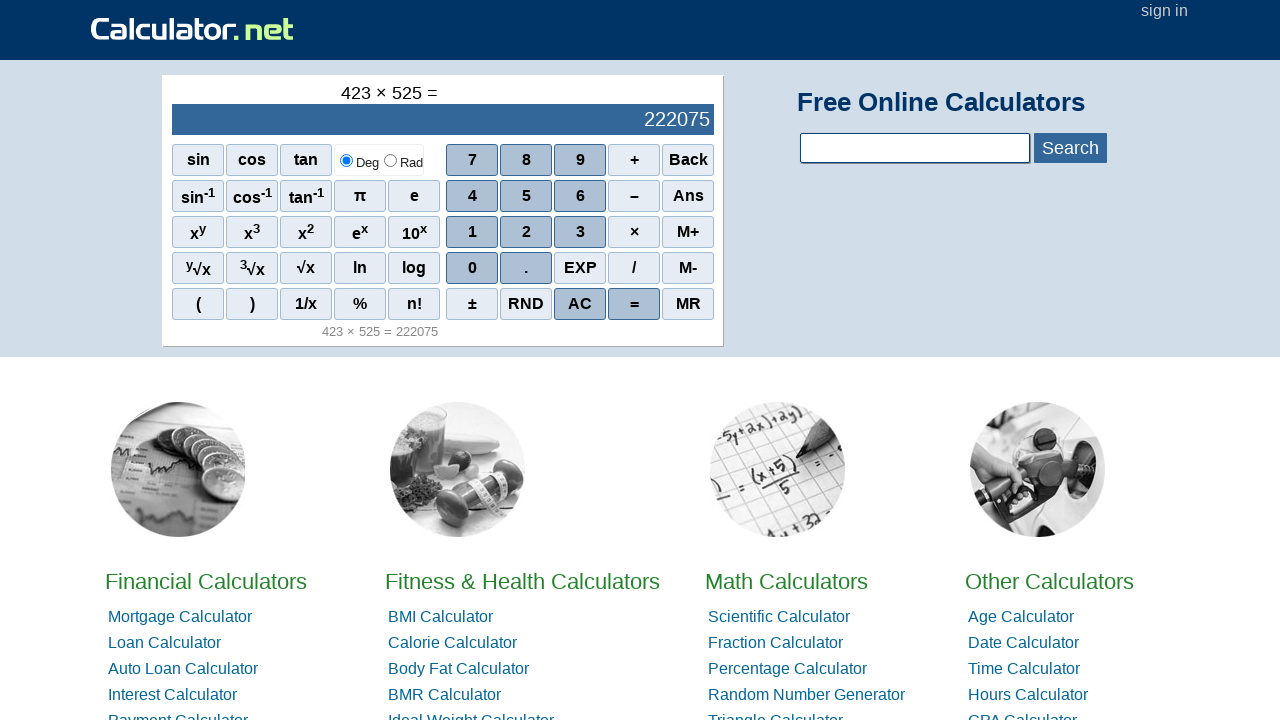

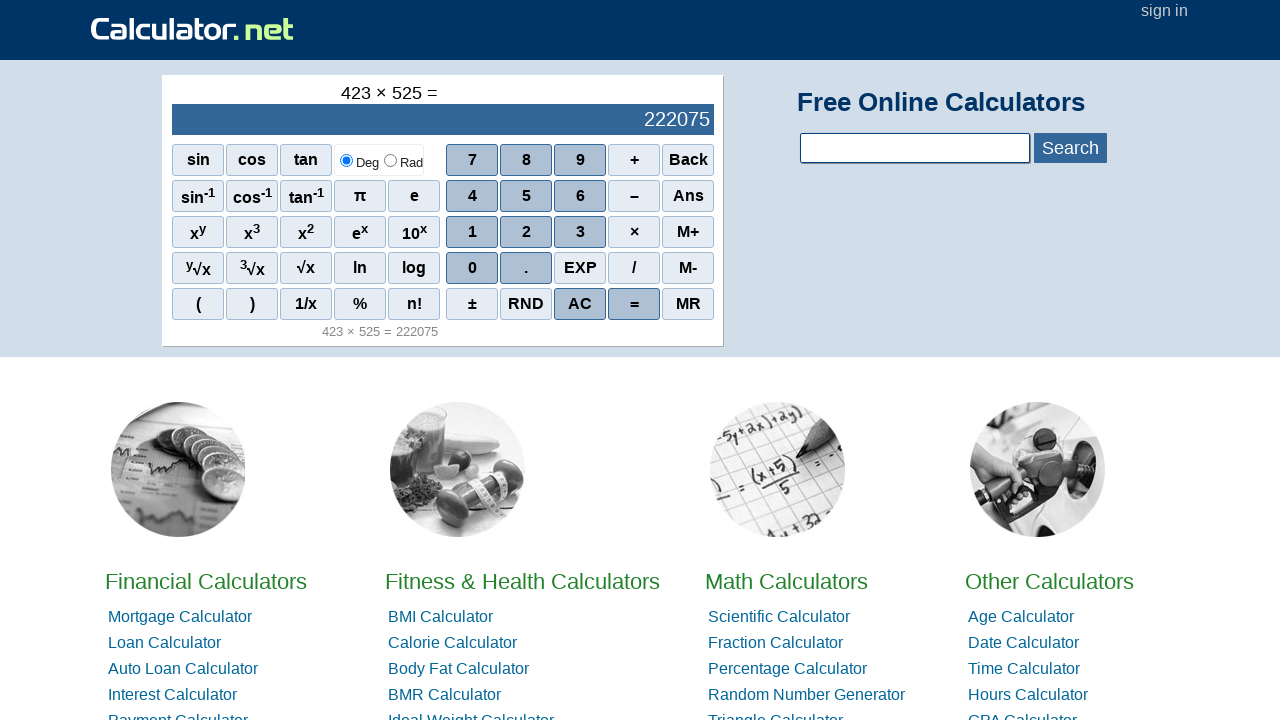